Tests number input field functionality by entering a value, clearing it, and entering a different value

Starting URL: http://the-internet.herokuapp.com/inputs

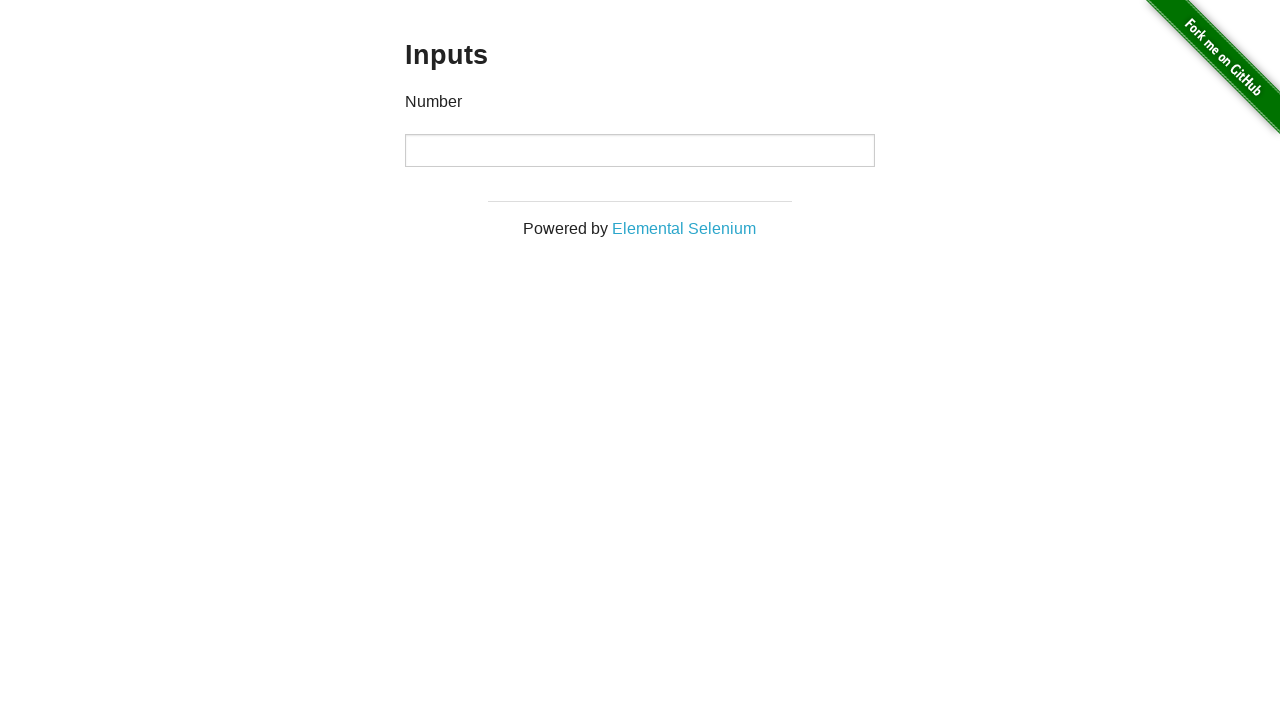

Entered 1000 into the number input field on input[type='number']
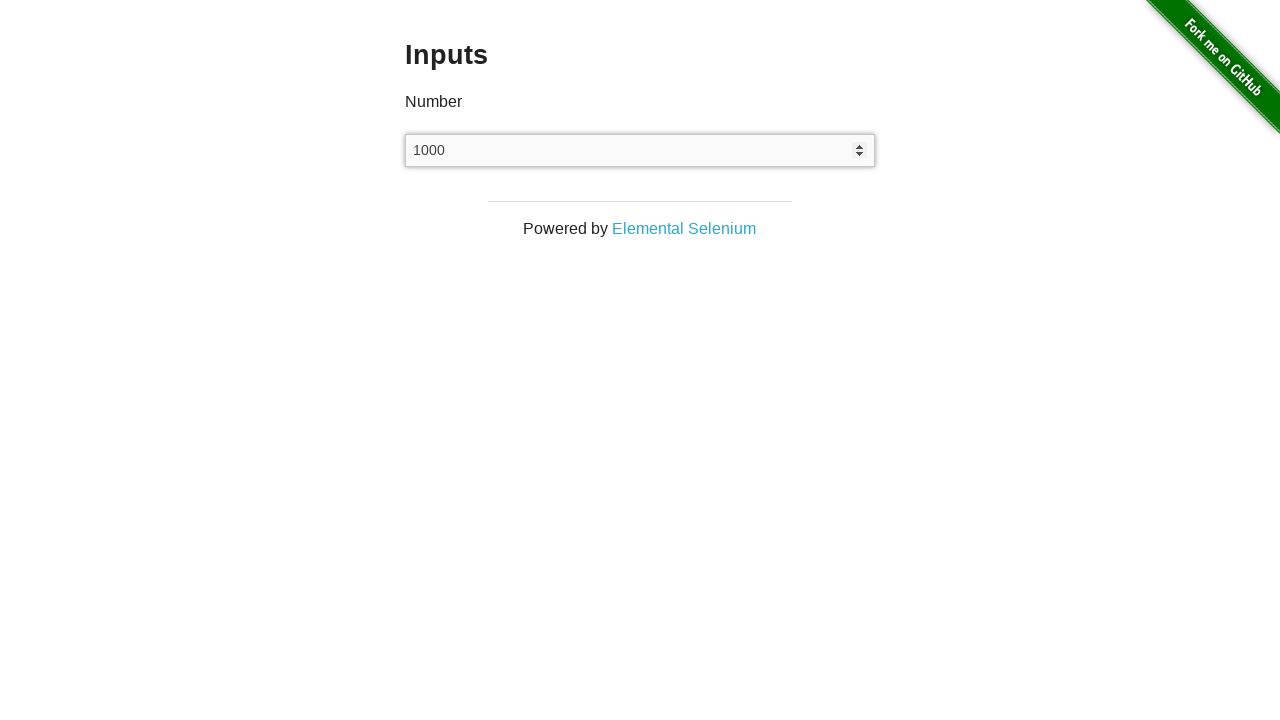

Cleared the number input field on input[type='number']
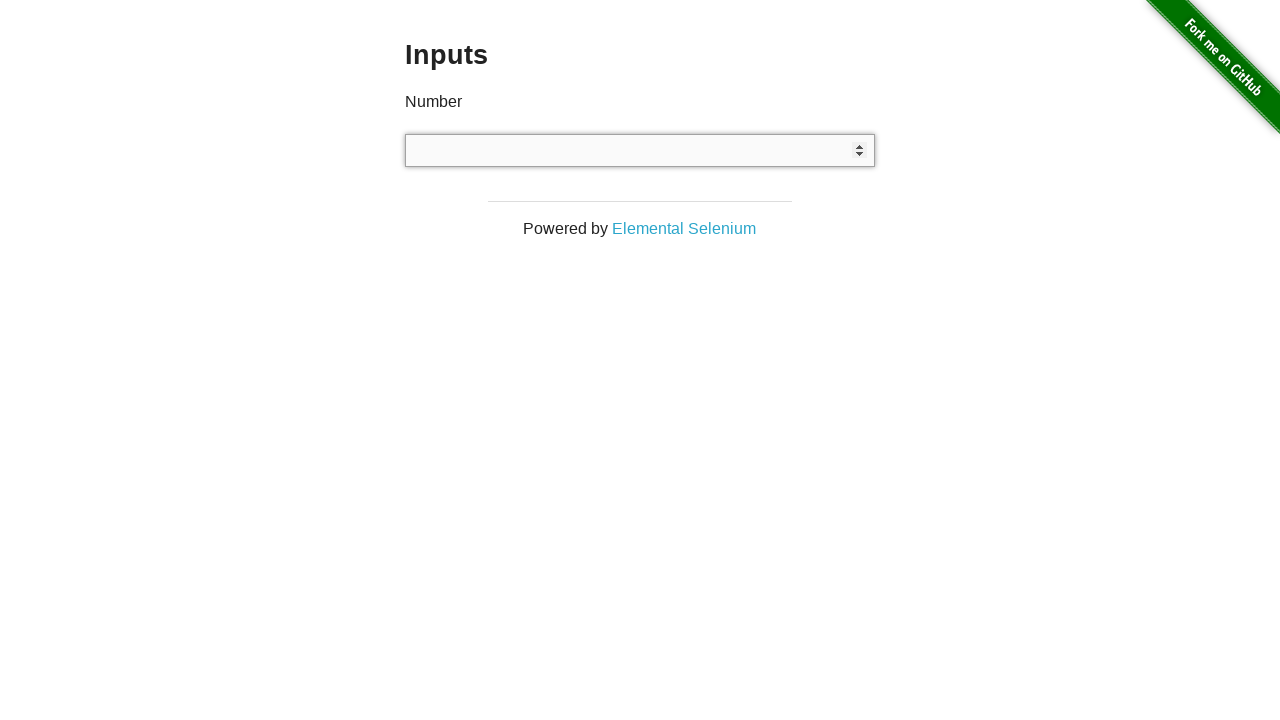

Entered 999 into the number input field on input[type='number']
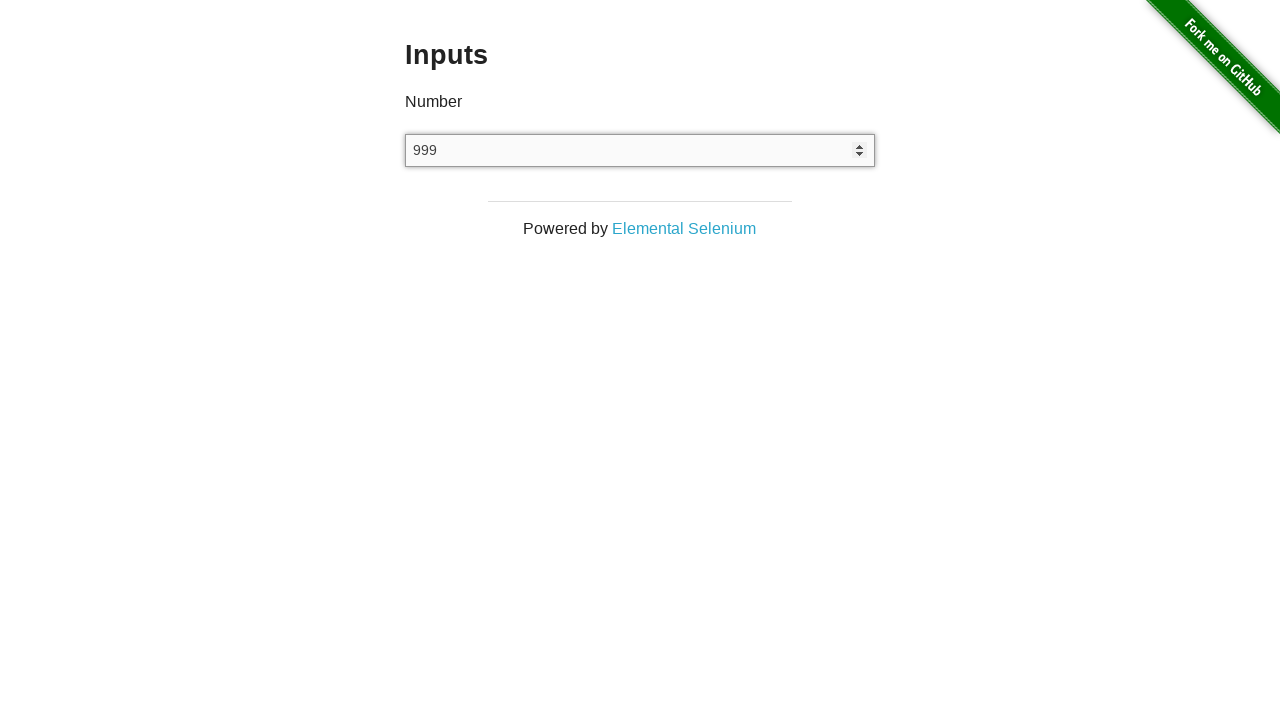

Waited 1000ms for the final value to be visible
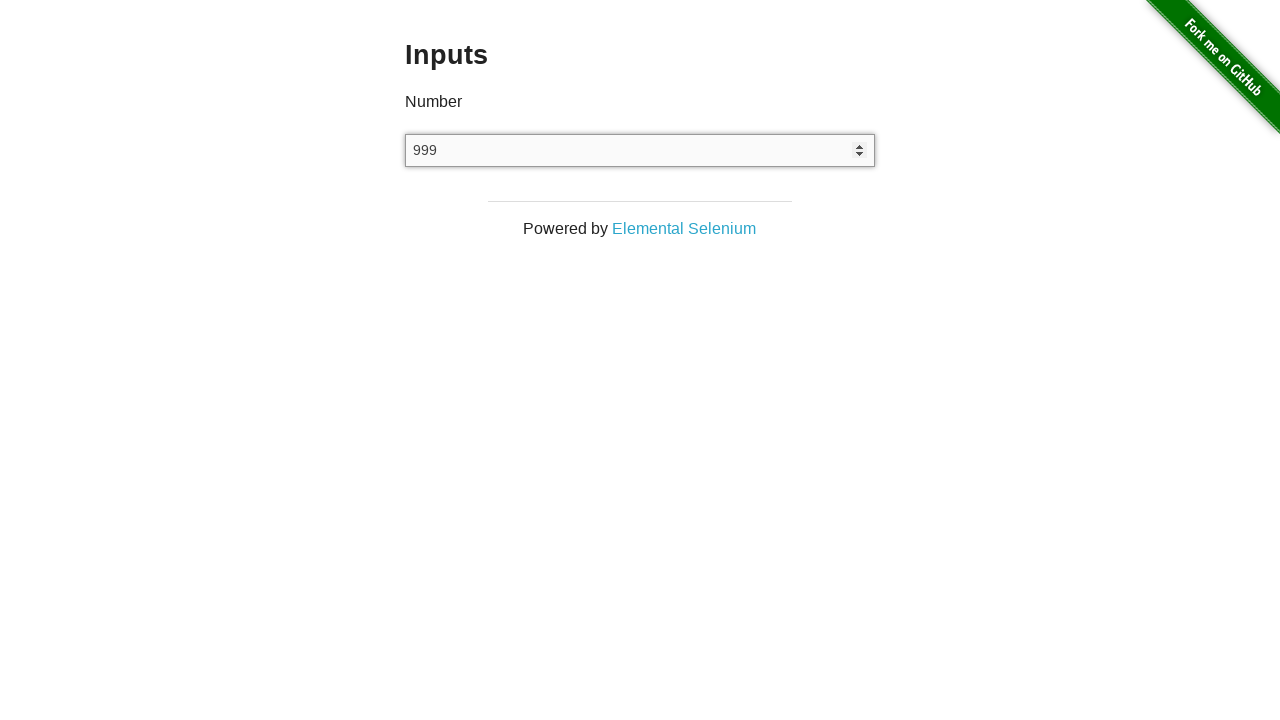

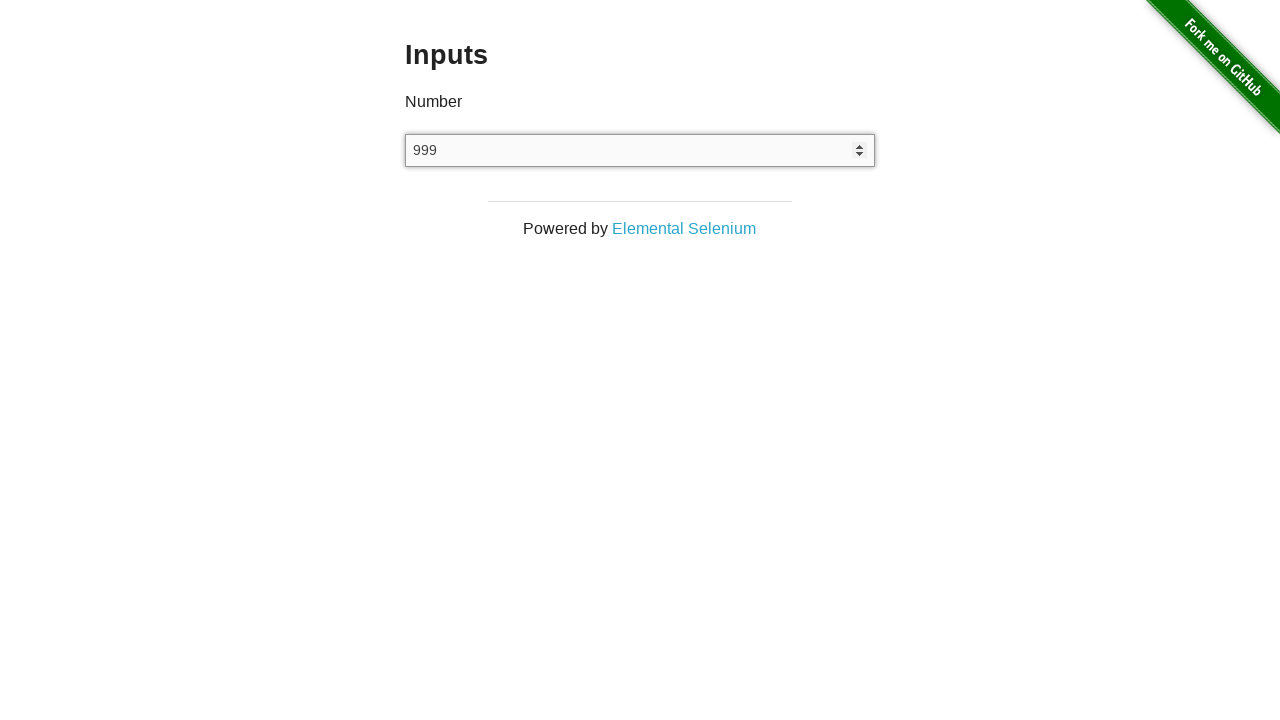